Tests browser back button navigation between filter views (All, Active, Completed).

Starting URL: https://demo.playwright.dev/todomvc

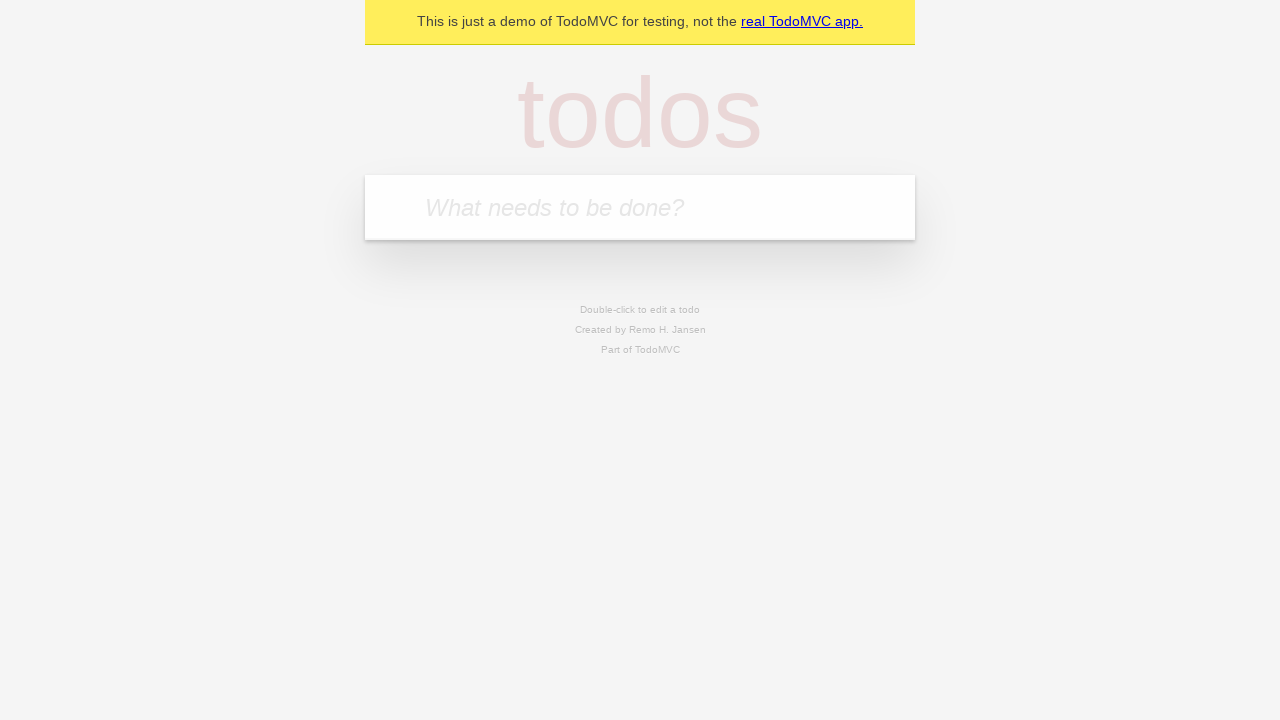

Filled todo input with 'buy some cheese' on internal:attr=[placeholder="What needs to be done?"i]
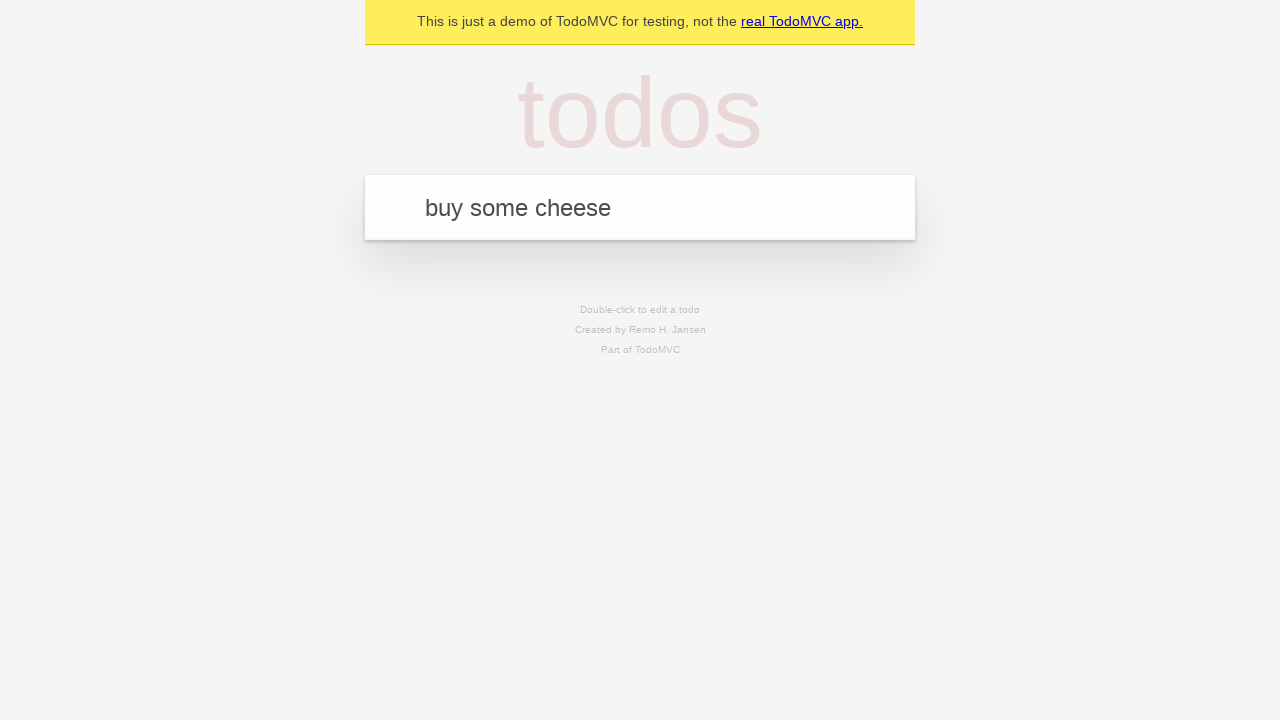

Pressed Enter to create first todo on internal:attr=[placeholder="What needs to be done?"i]
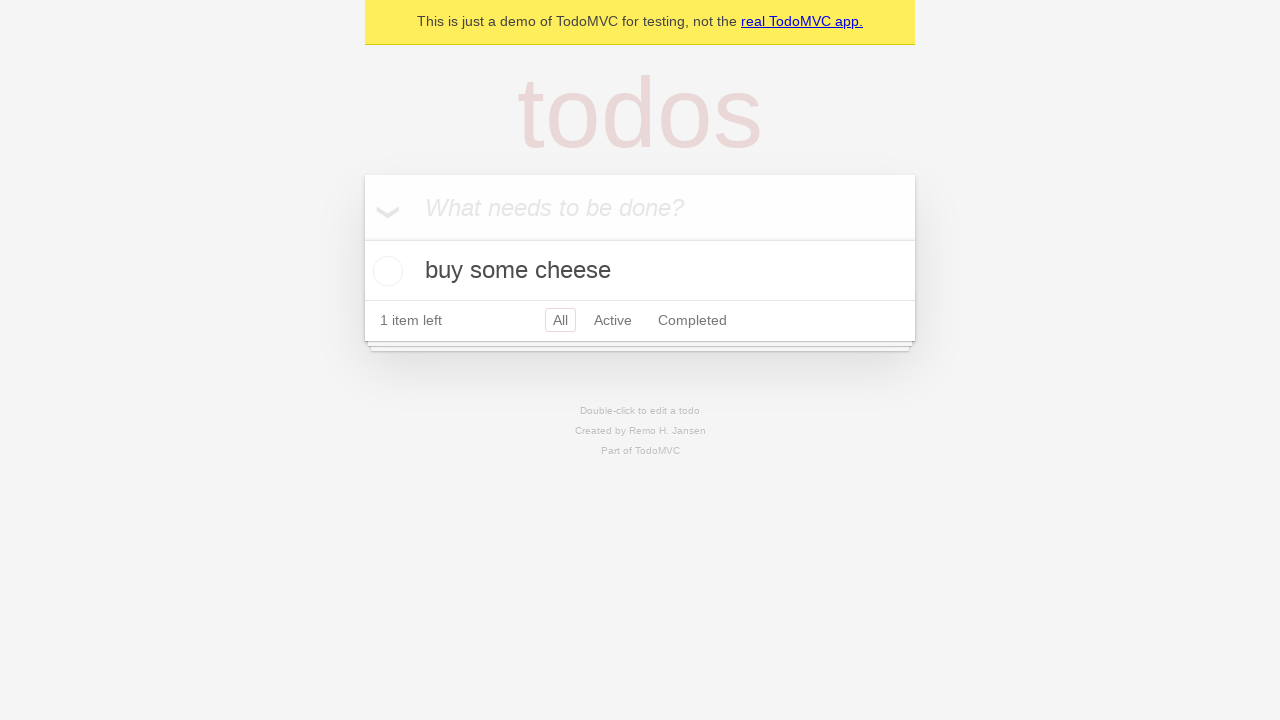

Filled todo input with 'feed the cat' on internal:attr=[placeholder="What needs to be done?"i]
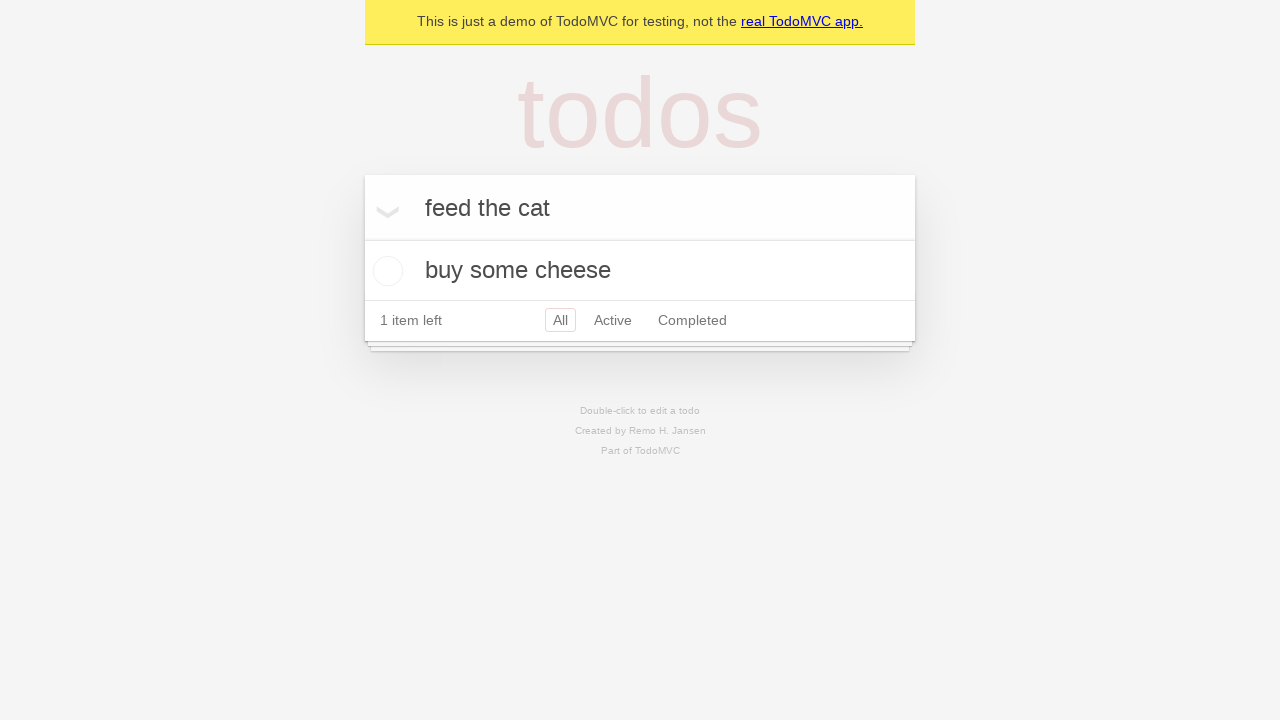

Pressed Enter to create second todo on internal:attr=[placeholder="What needs to be done?"i]
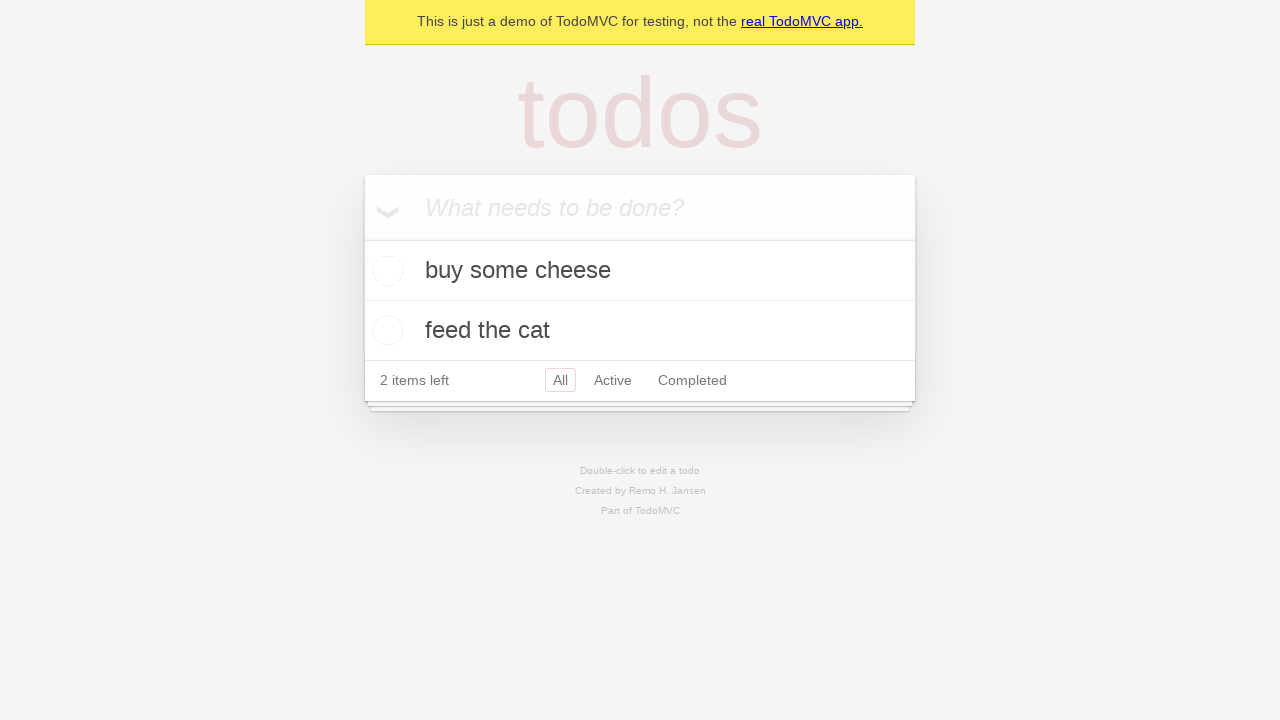

Filled todo input with 'book a doctors appointment' on internal:attr=[placeholder="What needs to be done?"i]
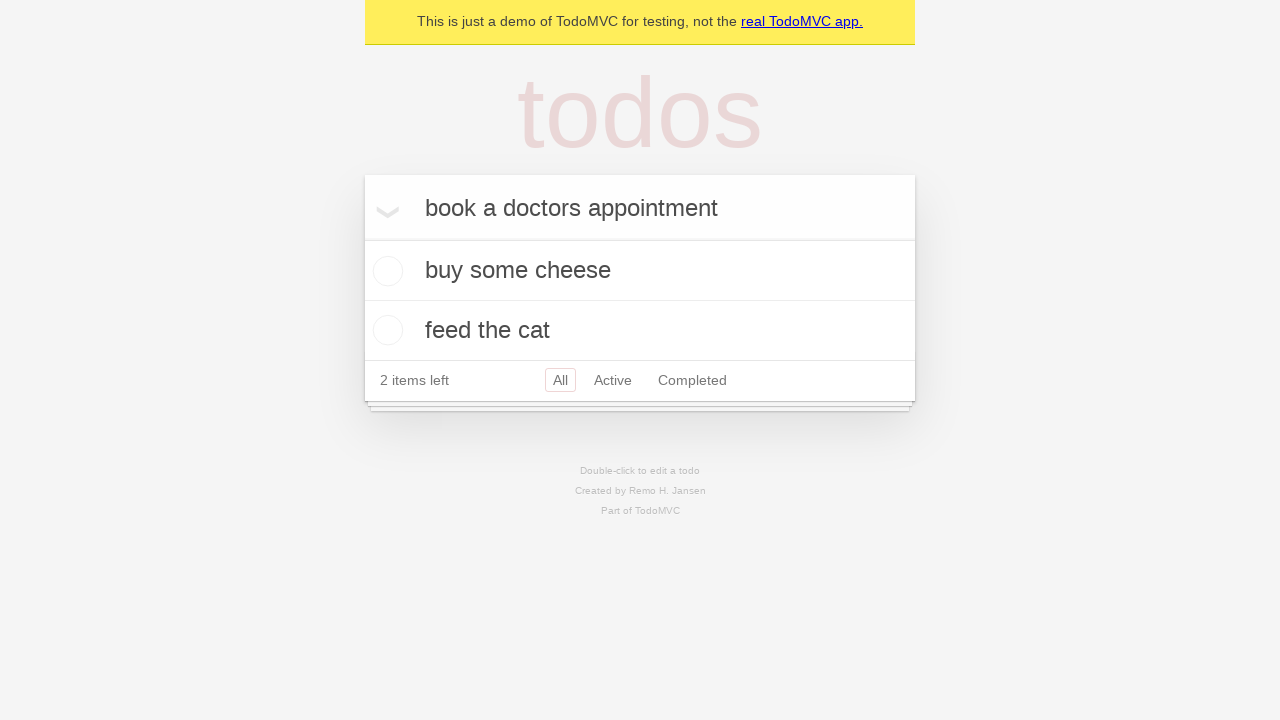

Pressed Enter to create third todo on internal:attr=[placeholder="What needs to be done?"i]
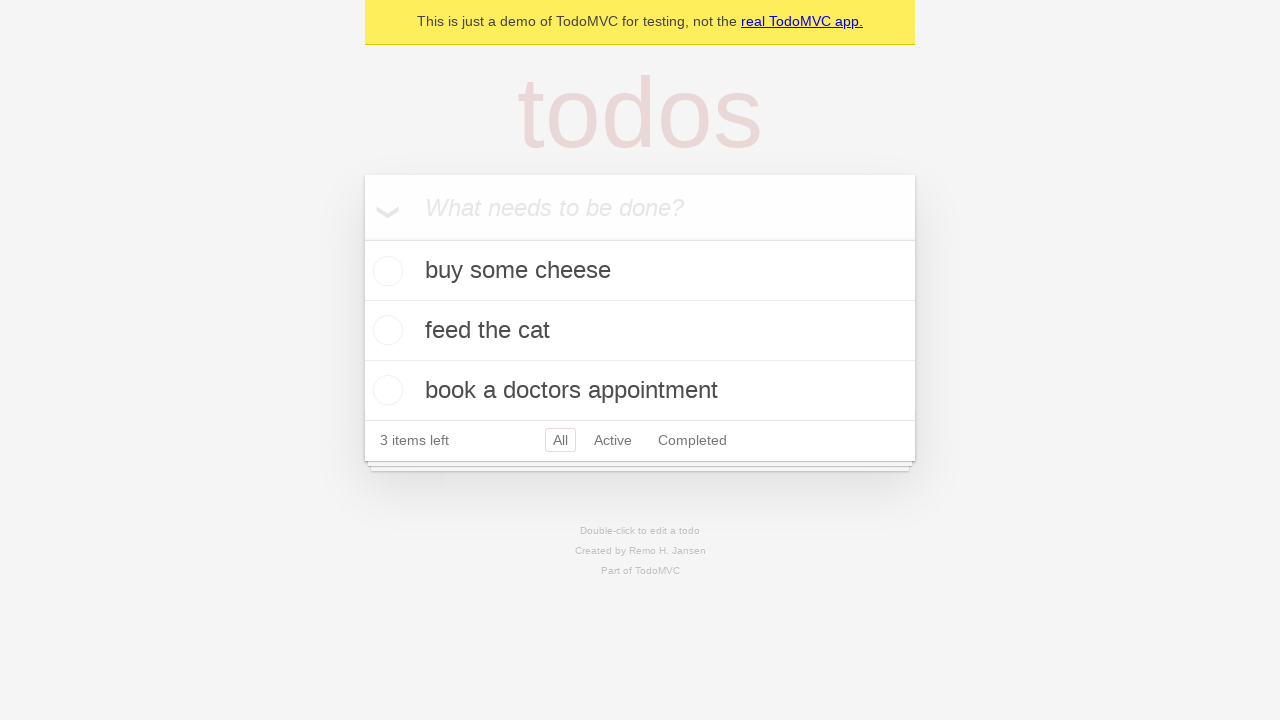

Checked the second todo item at (385, 330) on internal:testid=[data-testid="todo-item"s] >> nth=1 >> internal:role=checkbox
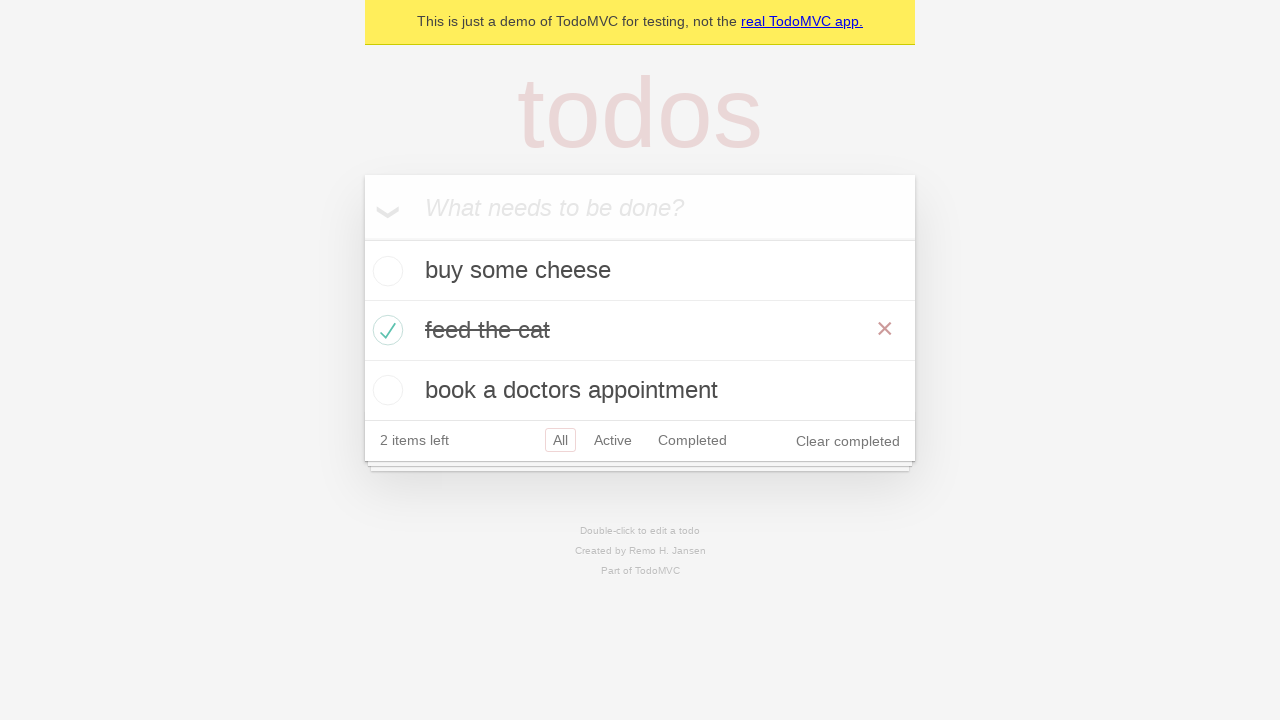

Clicked 'All' filter link at (560, 440) on internal:role=link[name="All"i]
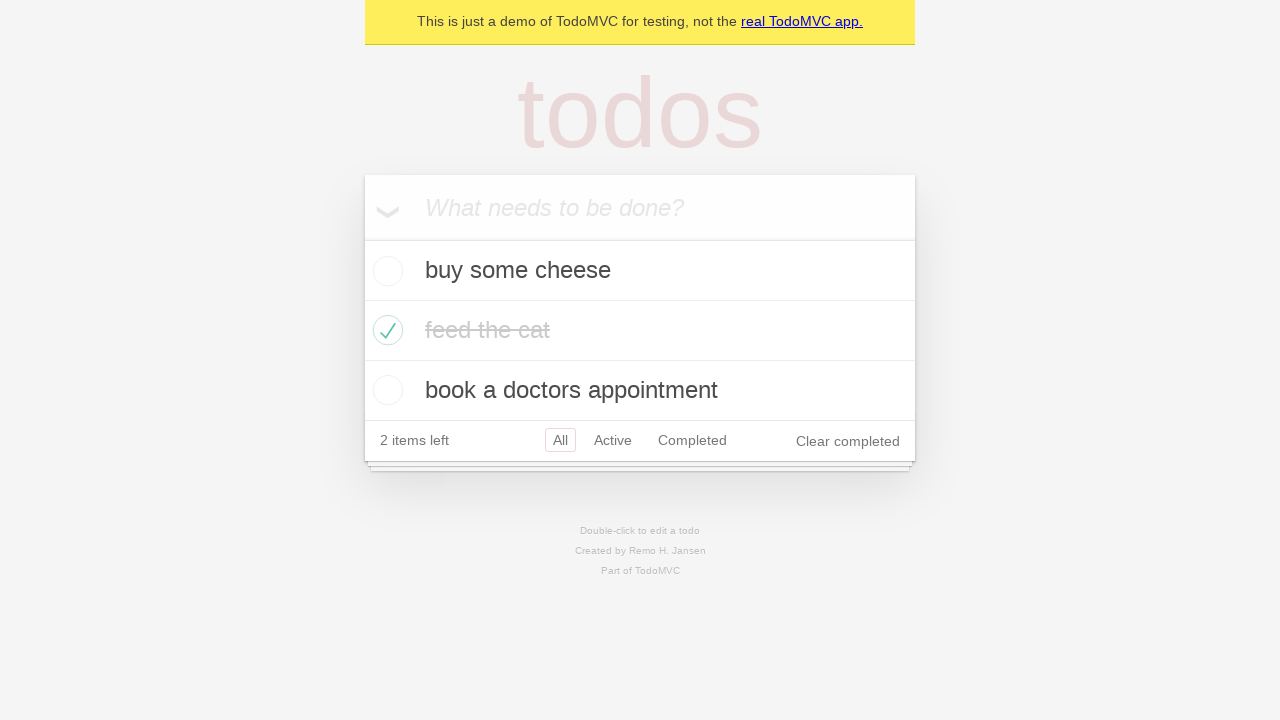

Clicked 'Active' filter link at (613, 440) on internal:role=link[name="Active"i]
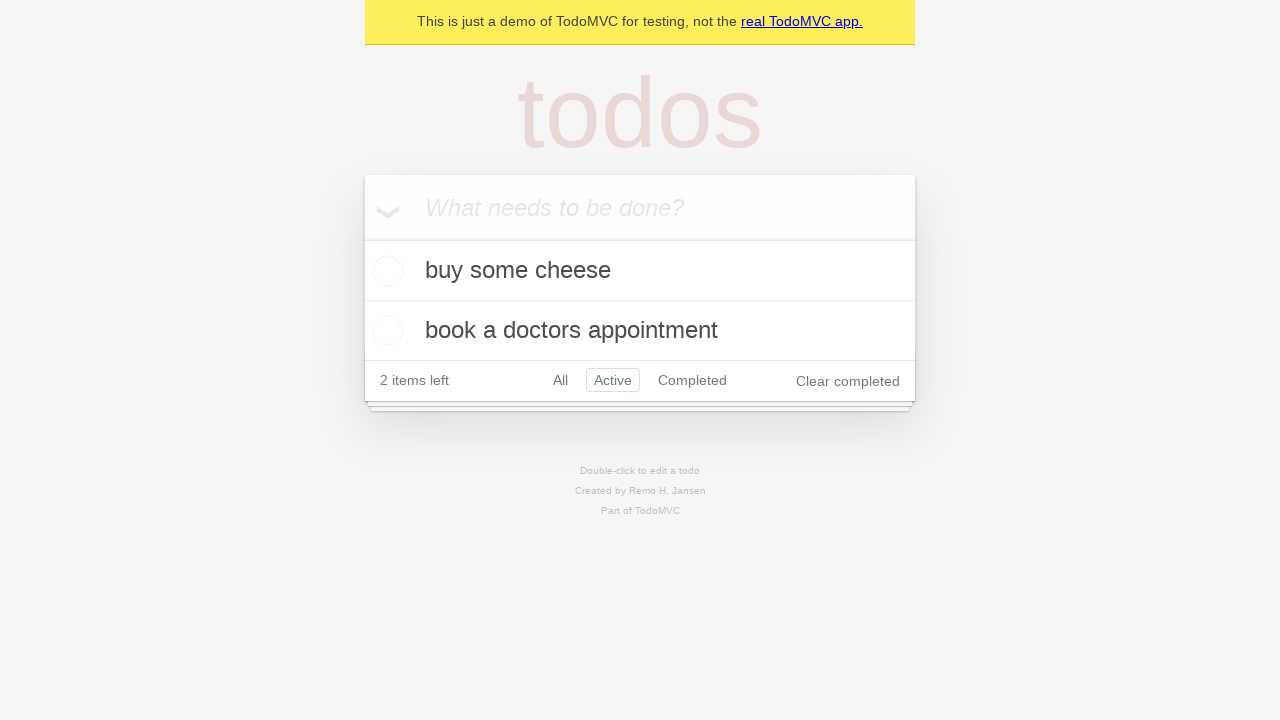

Clicked 'Completed' filter link at (692, 380) on internal:role=link[name="Completed"i]
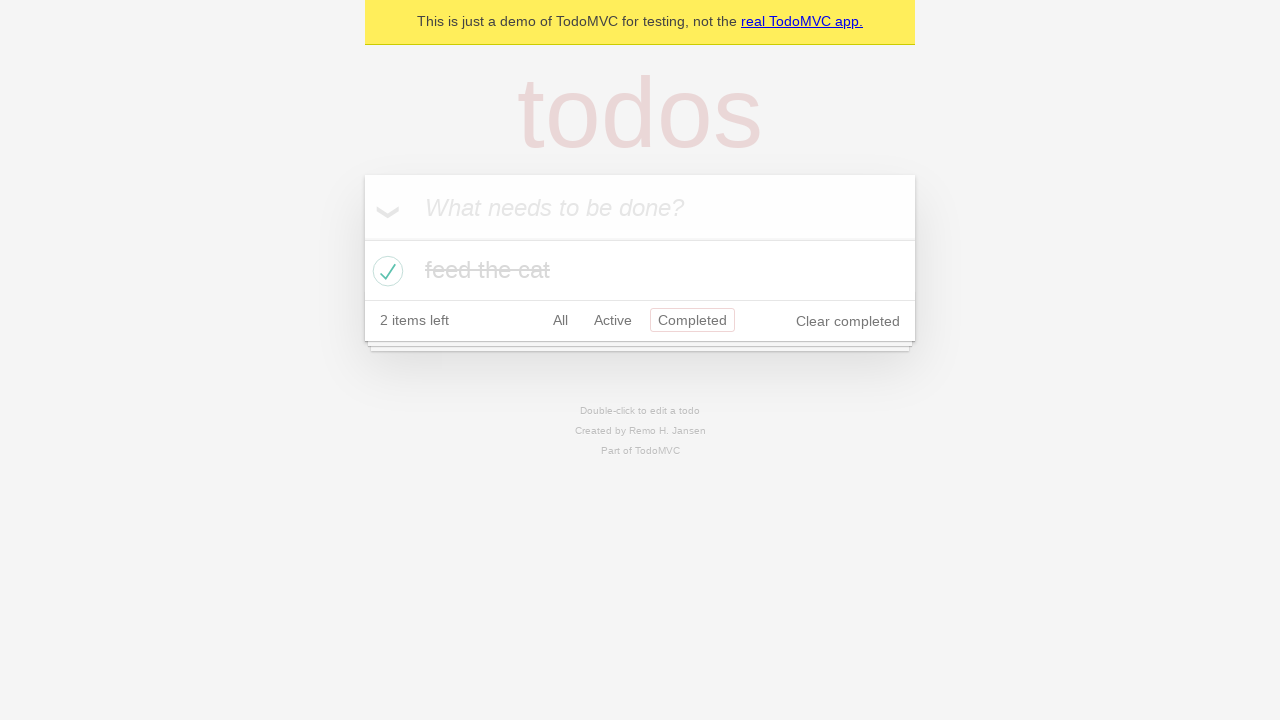

Navigated back to 'Active' filter view
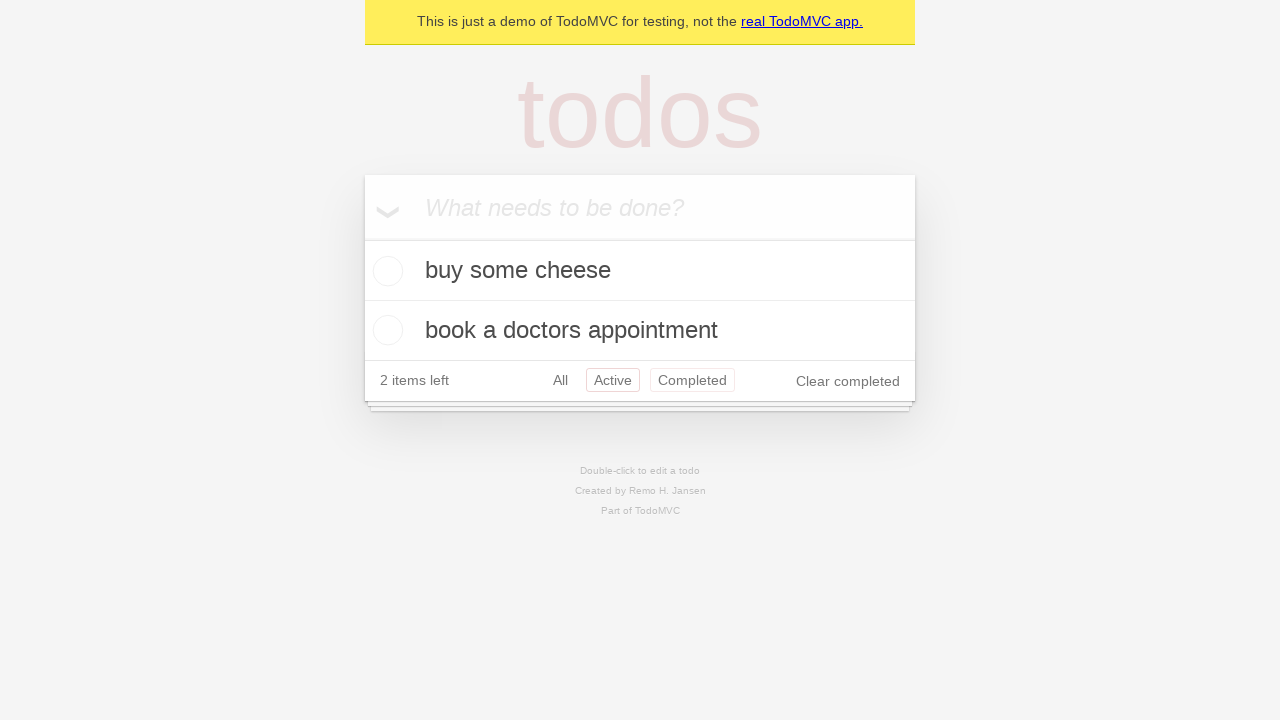

Navigated back to 'All' filter view
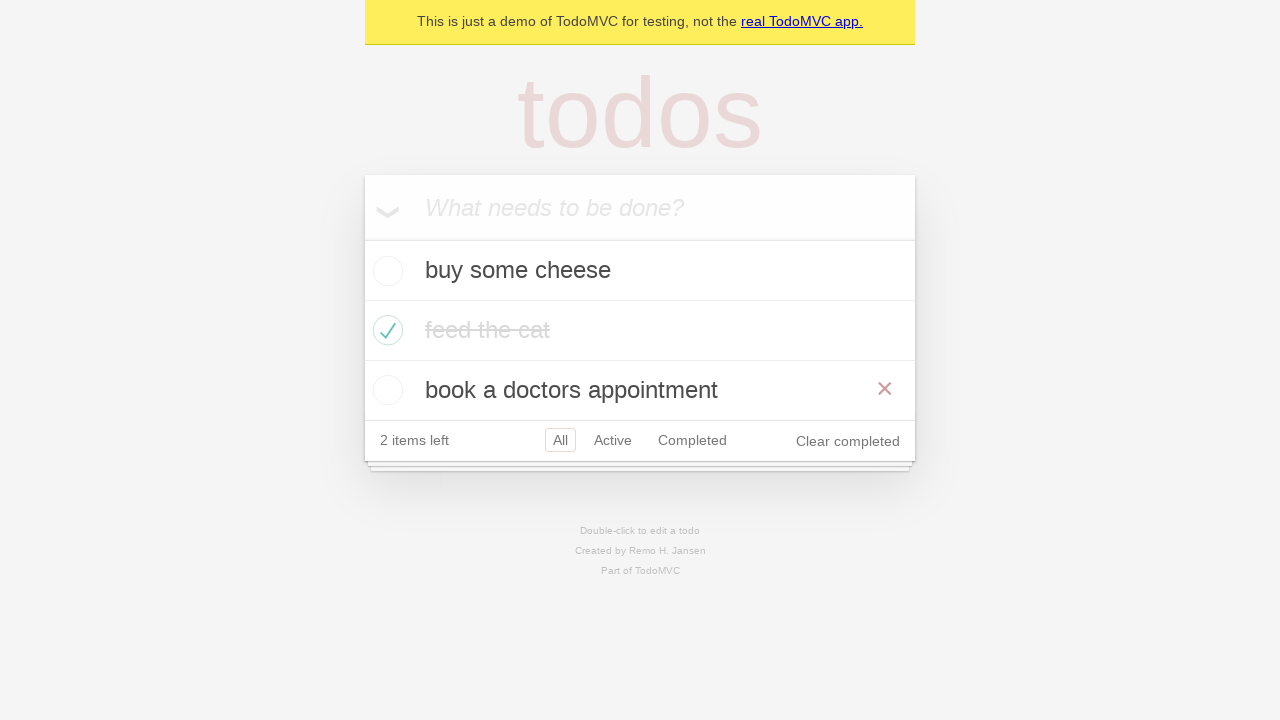

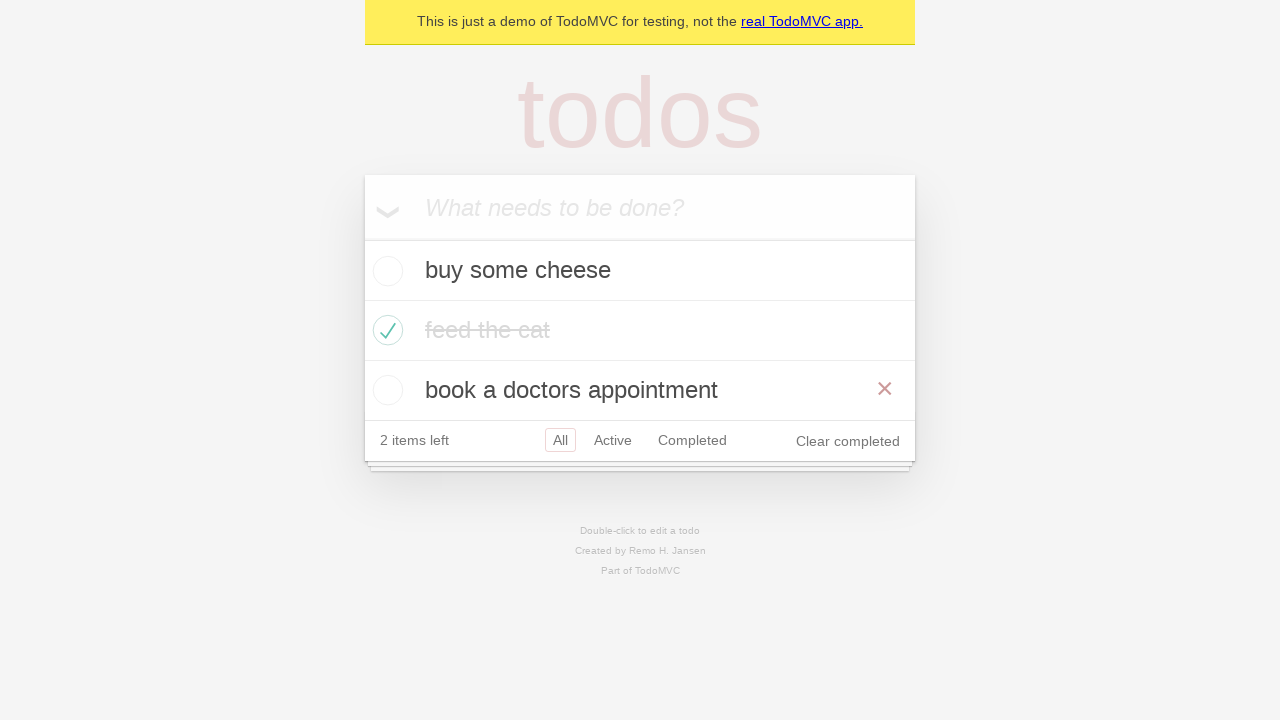